Navigates to the Sauce Demo site and clicks the submit button using CSS selector

Starting URL: https://saucedemo.com/

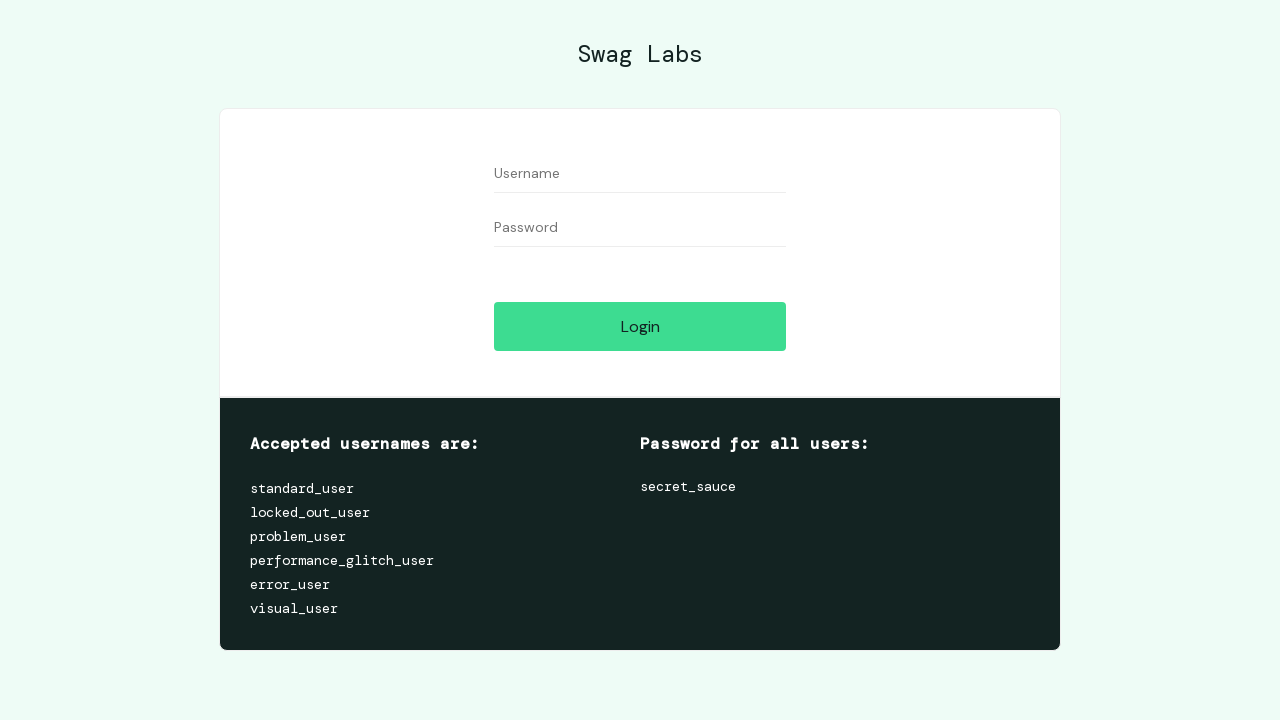

Clicked the submit button using CSS selector at (640, 326) on input.submit-button
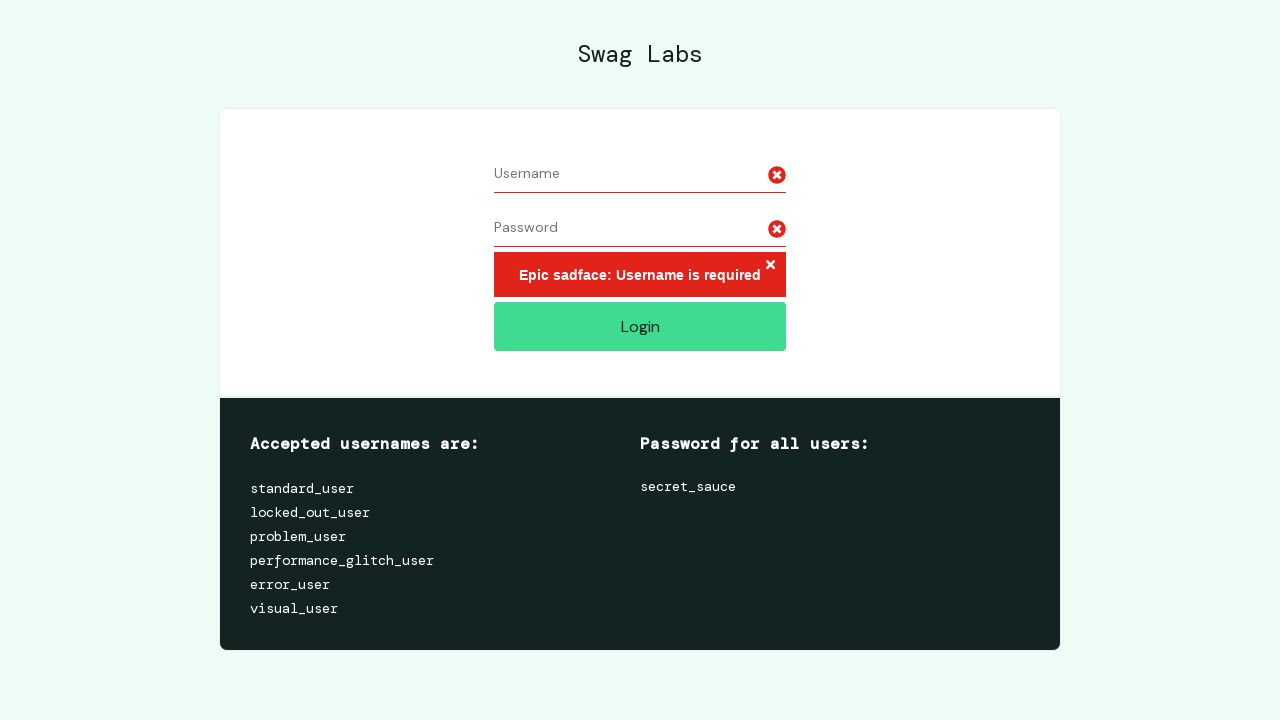

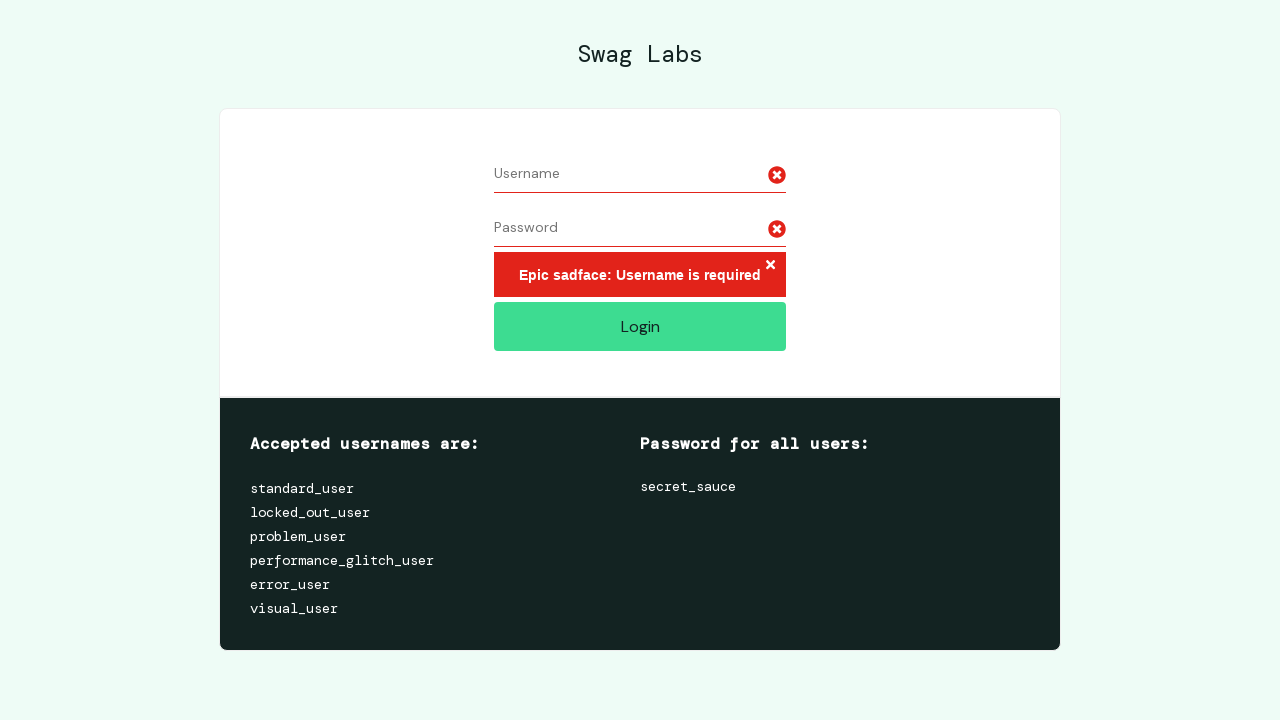